Tests entering a full name into an input field on the letcode.in edit page

Starting URL: https://letcode.in/edit

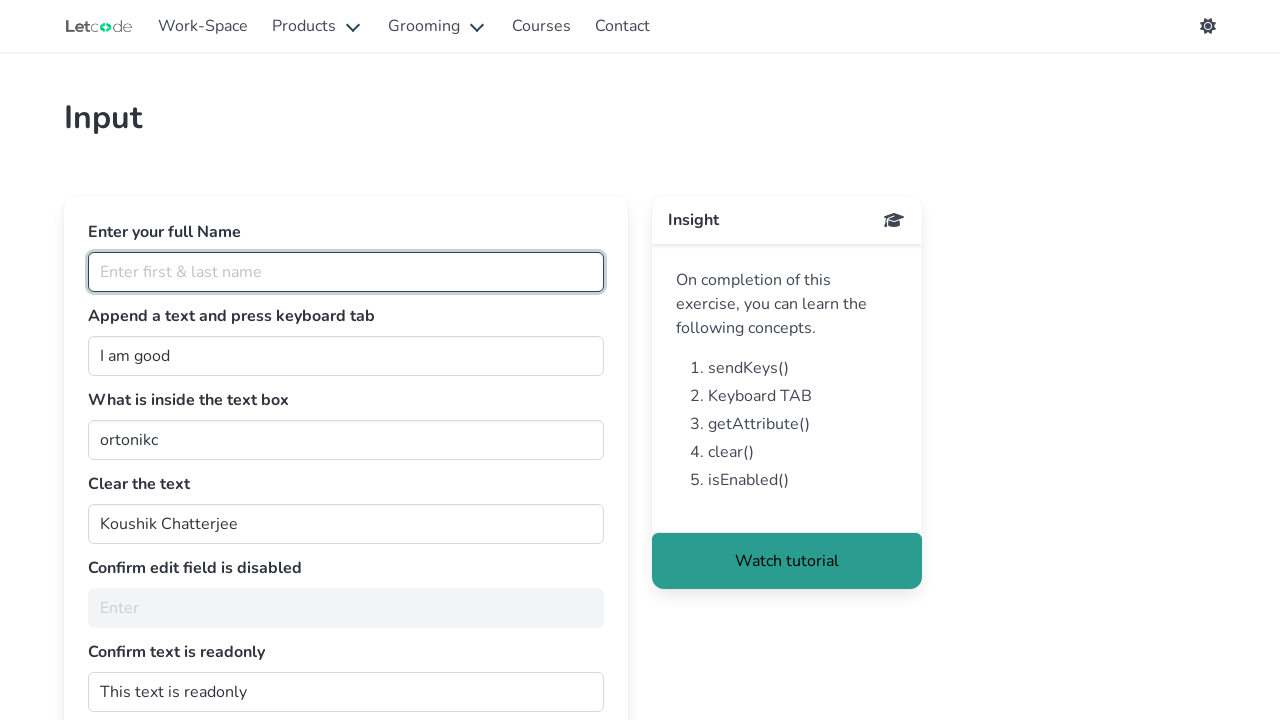

Filled full name input field with 'Sanghamitra Bhowmick' on #fullName
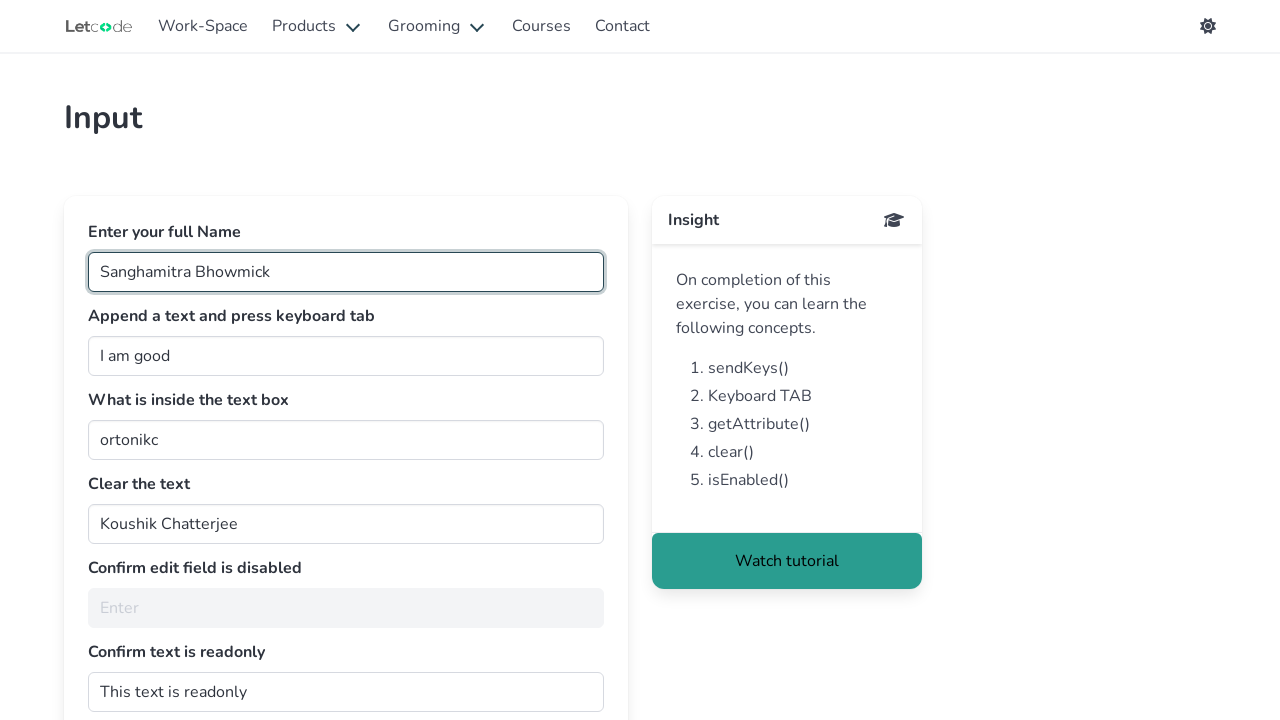

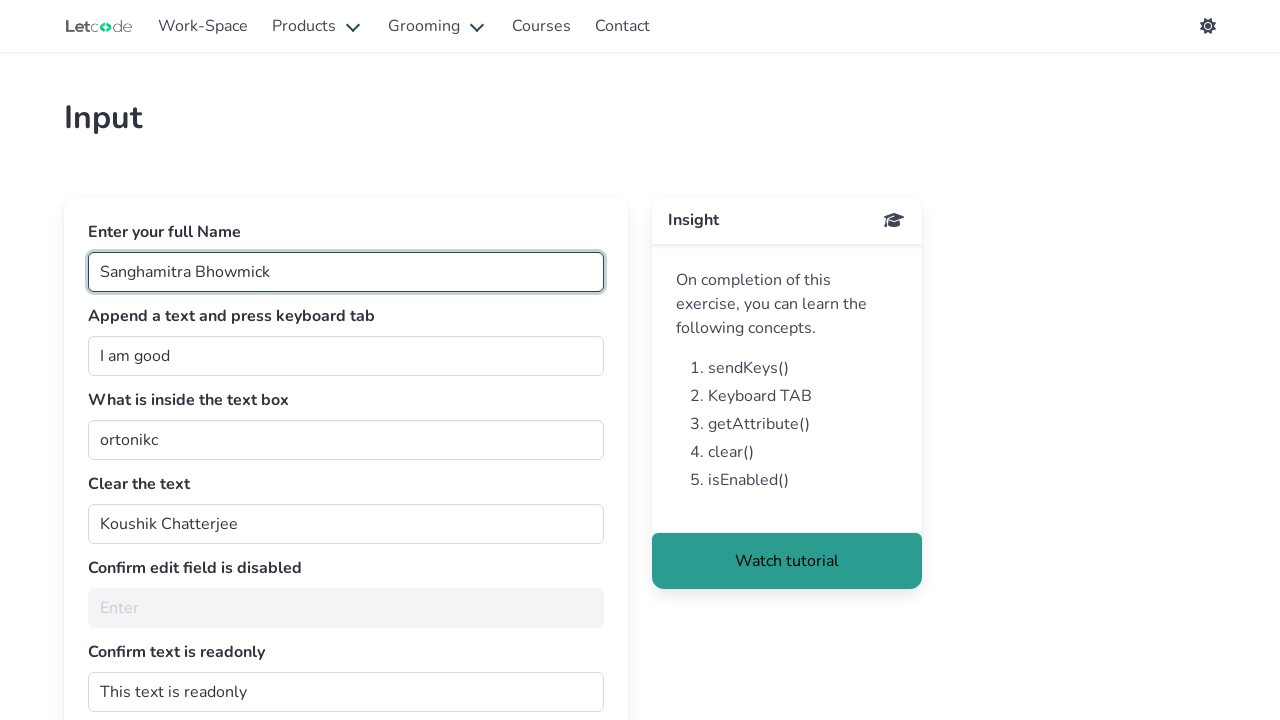